Tests multi-tab/window functionality by Ctrl+clicking a link to open it in a new tab, filling form fields in both tabs, and creating new windows/tabs programmatically.

Starting URL: https://testautomationpractice.blogspot.com/#

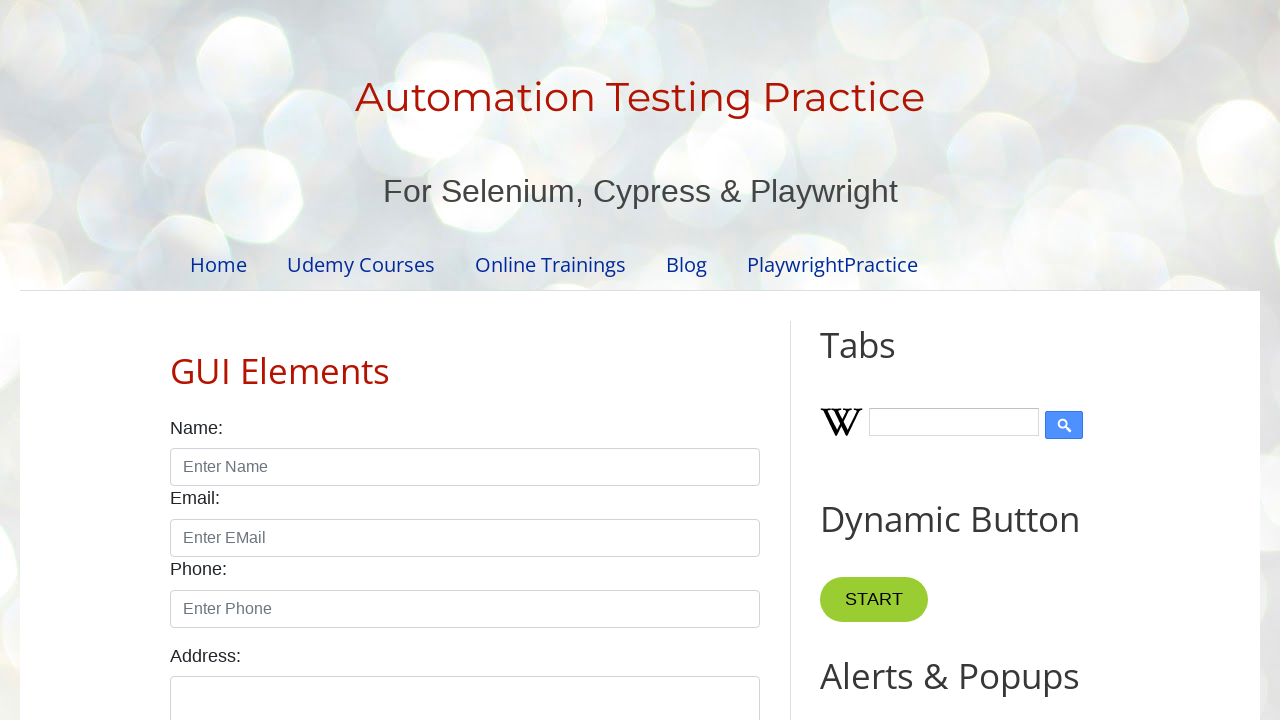

Ctrl+clicked GUI Elements link to open in new tab at (280, 371) on //a[normalize-space()='GUI Elements']
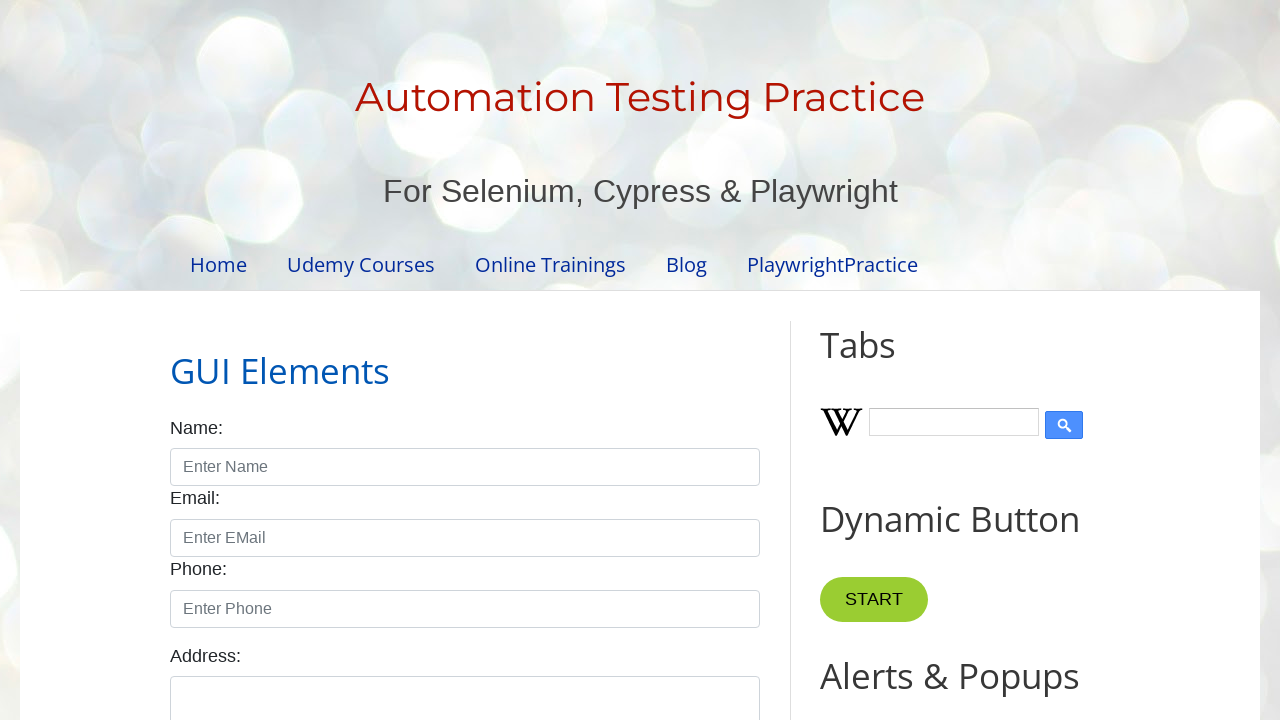

Waited for new tab to open
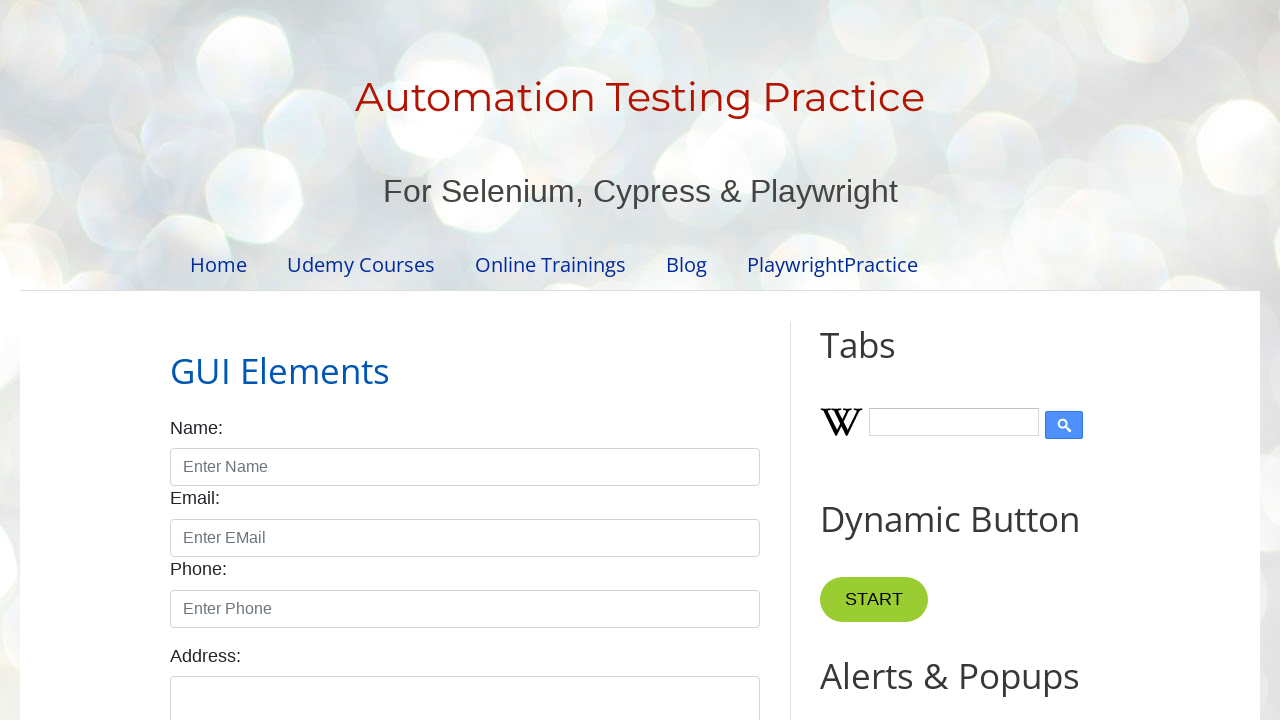

Switched to new tab
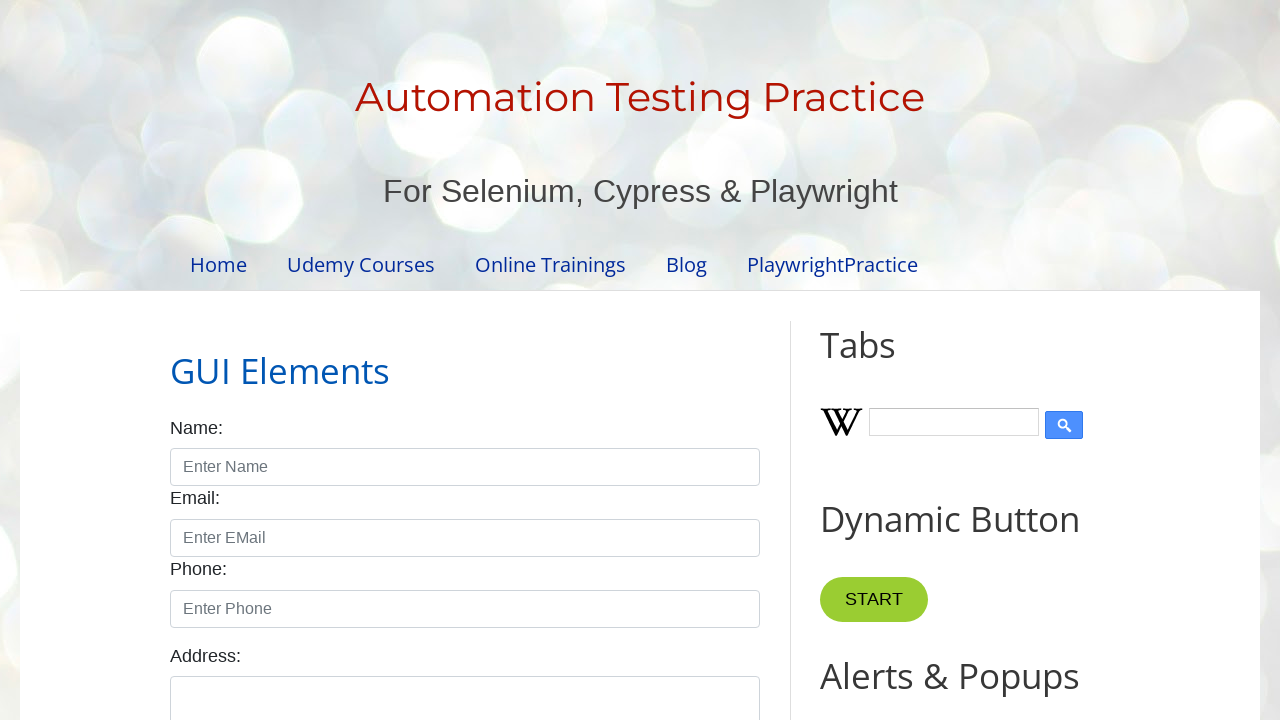

Filled name field with 'FirstName' in new tab on //input[@id='name']
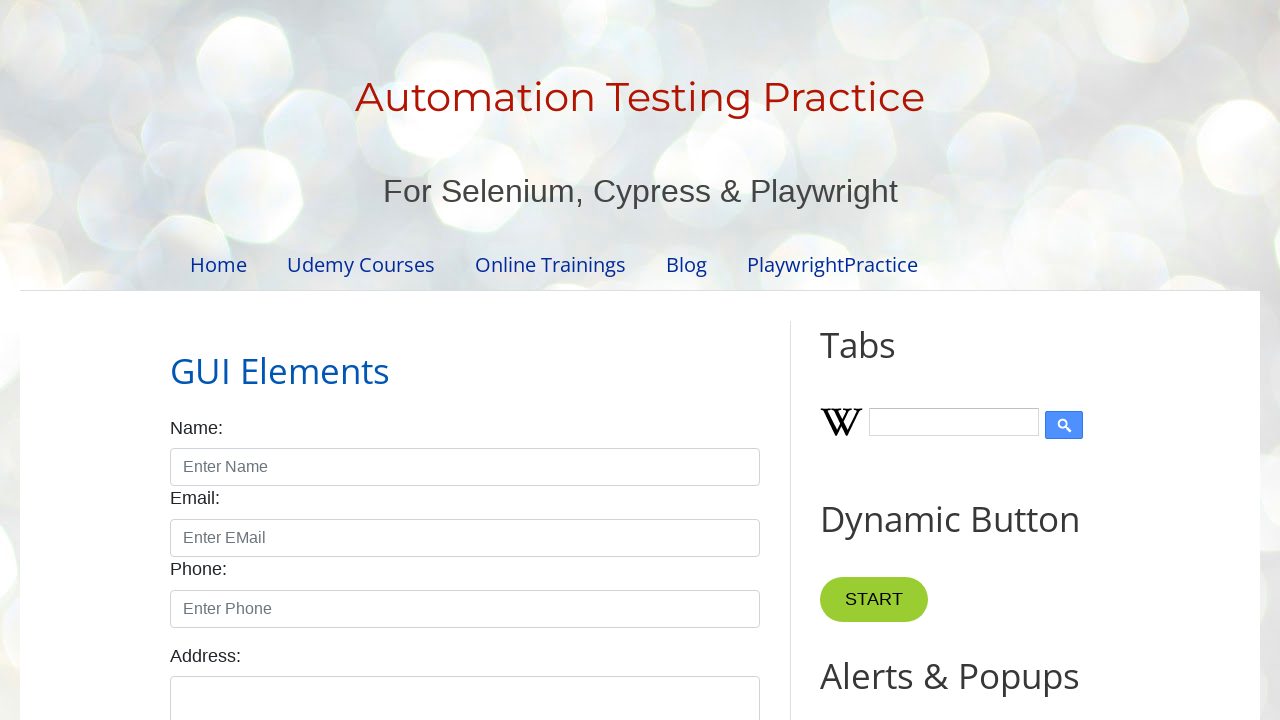

Pressed Tab to move to next field in new tab
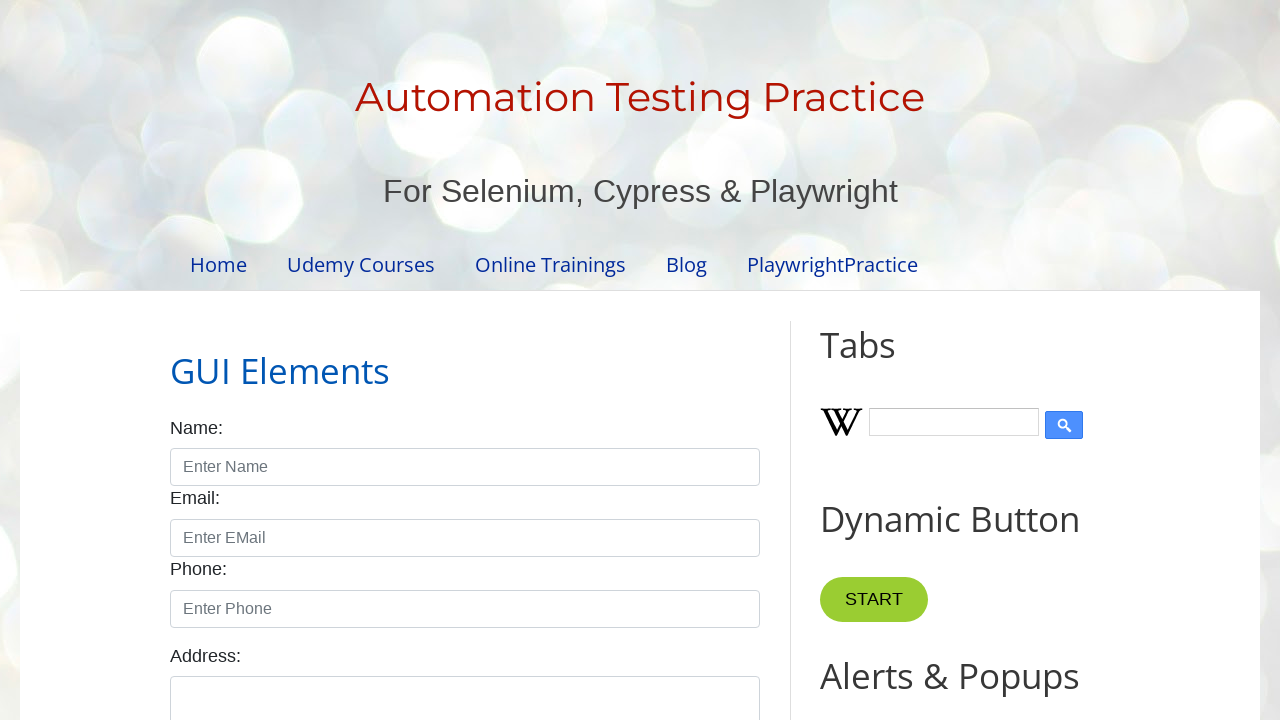

Filled email field with 'user@example.com' in new tab on //input[@id='email']
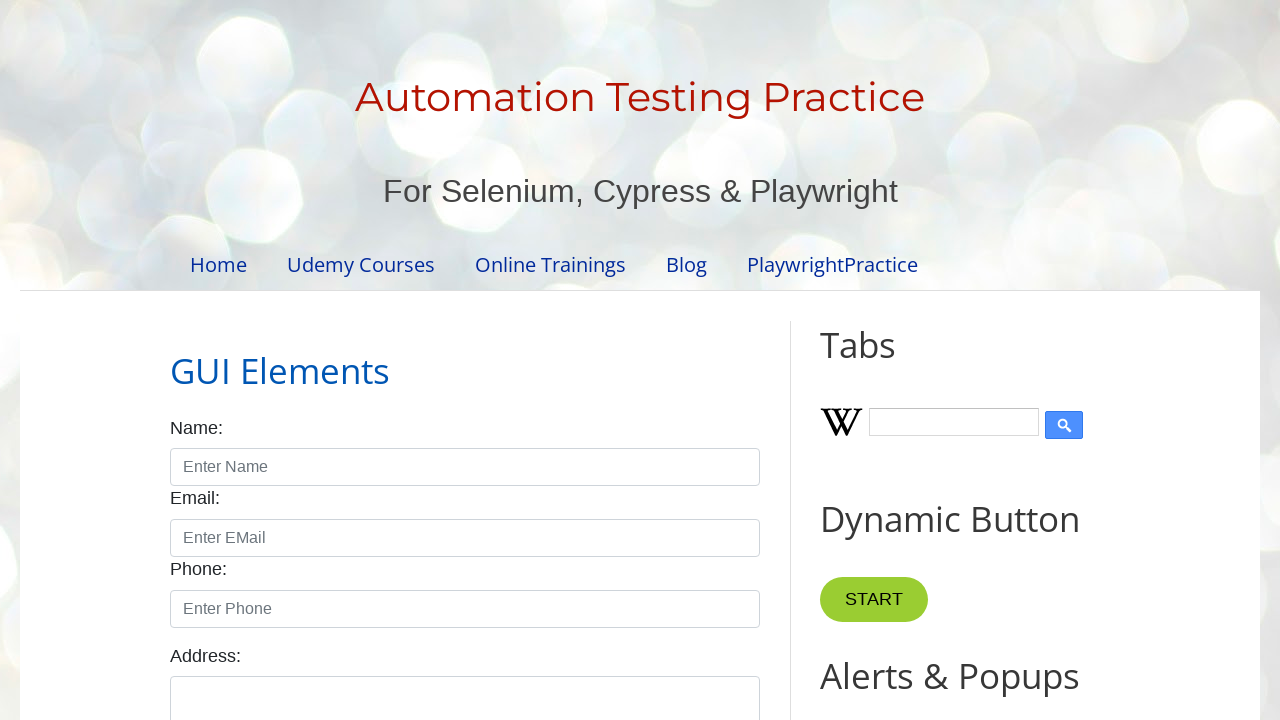

Pressed Tab to move to next field in new tab
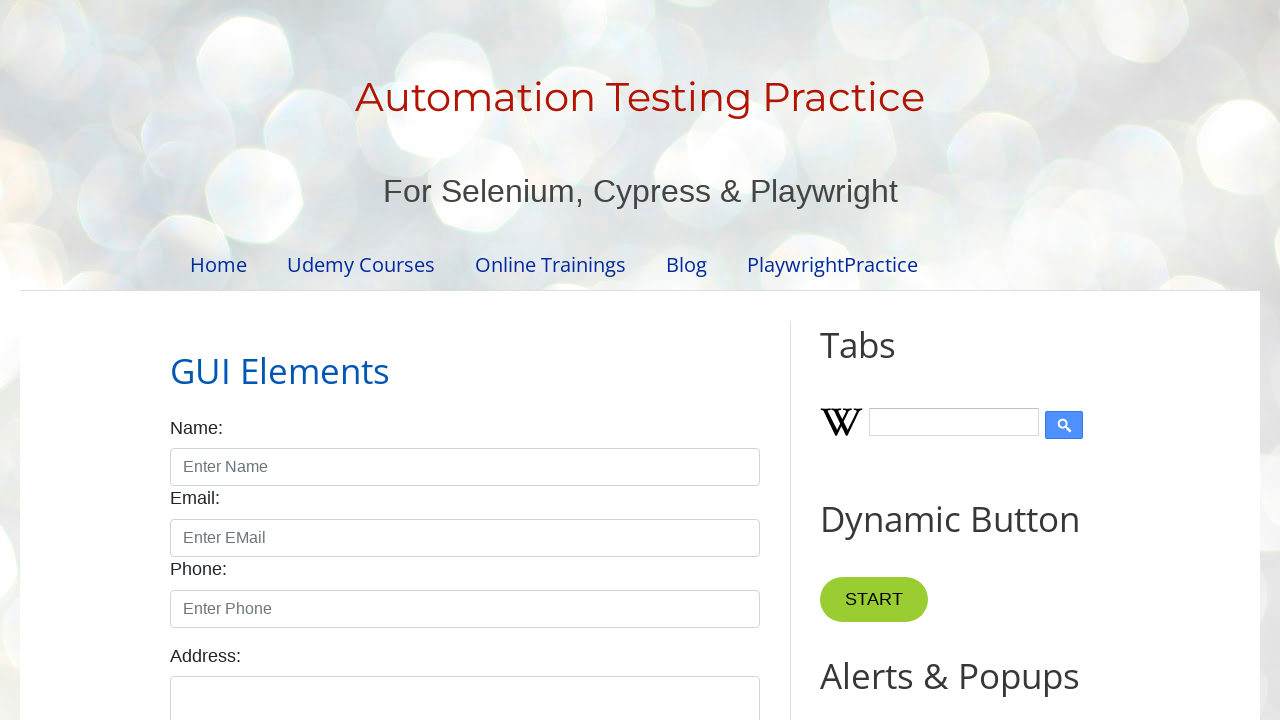

Filled phone field with '5551234567' in new tab on //input[@id='phone']
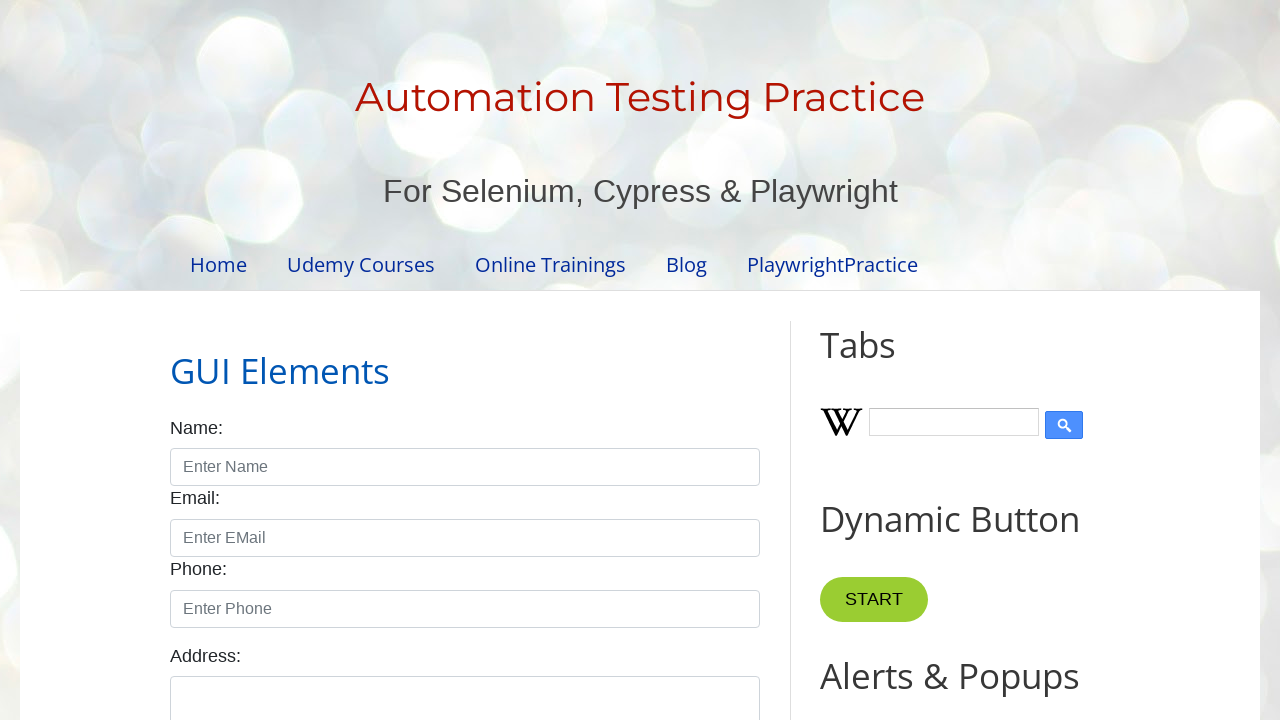

Pressed Tab to move to textarea field in new tab
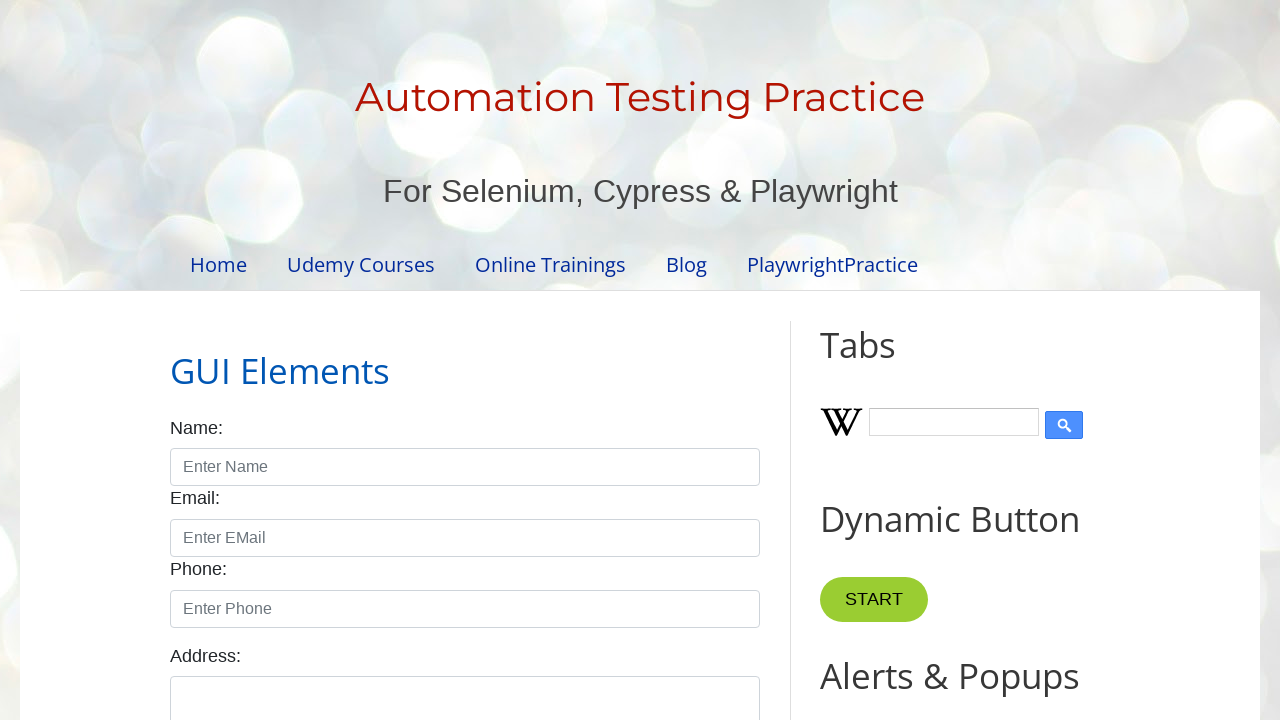

Filled textarea with test message in new tab on //textarea[@id='textarea']
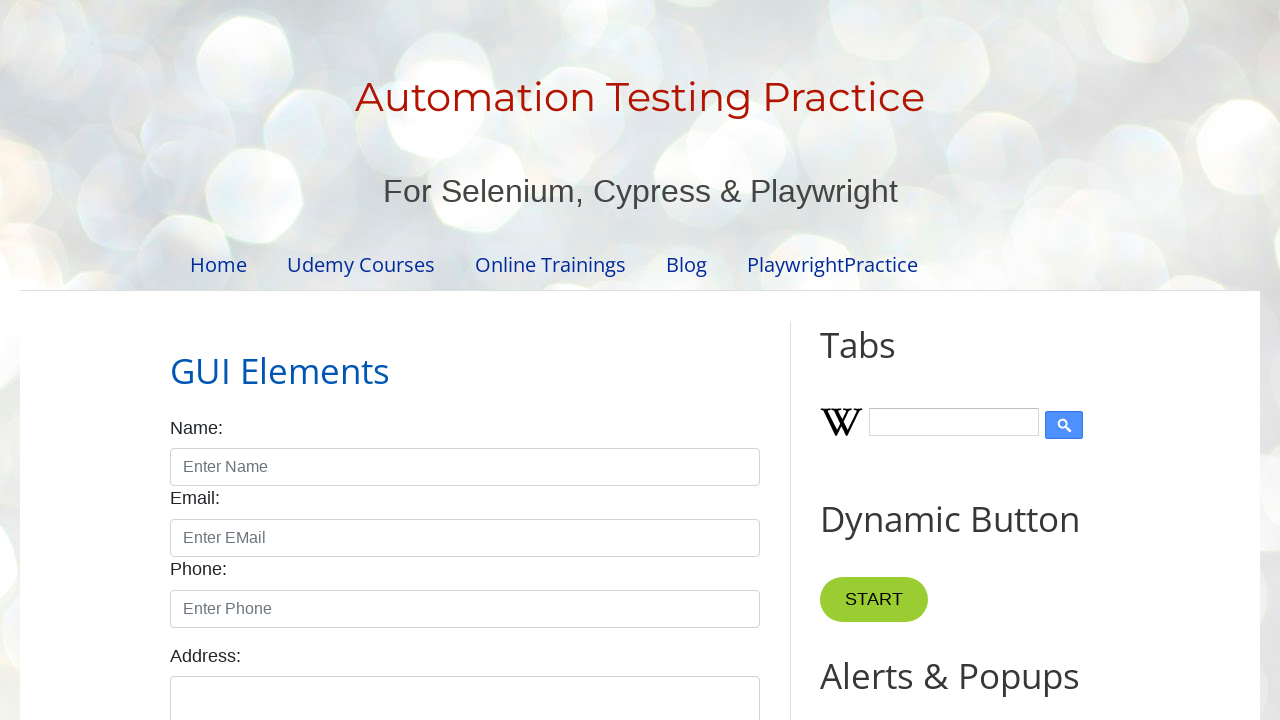

Switched back to original tab
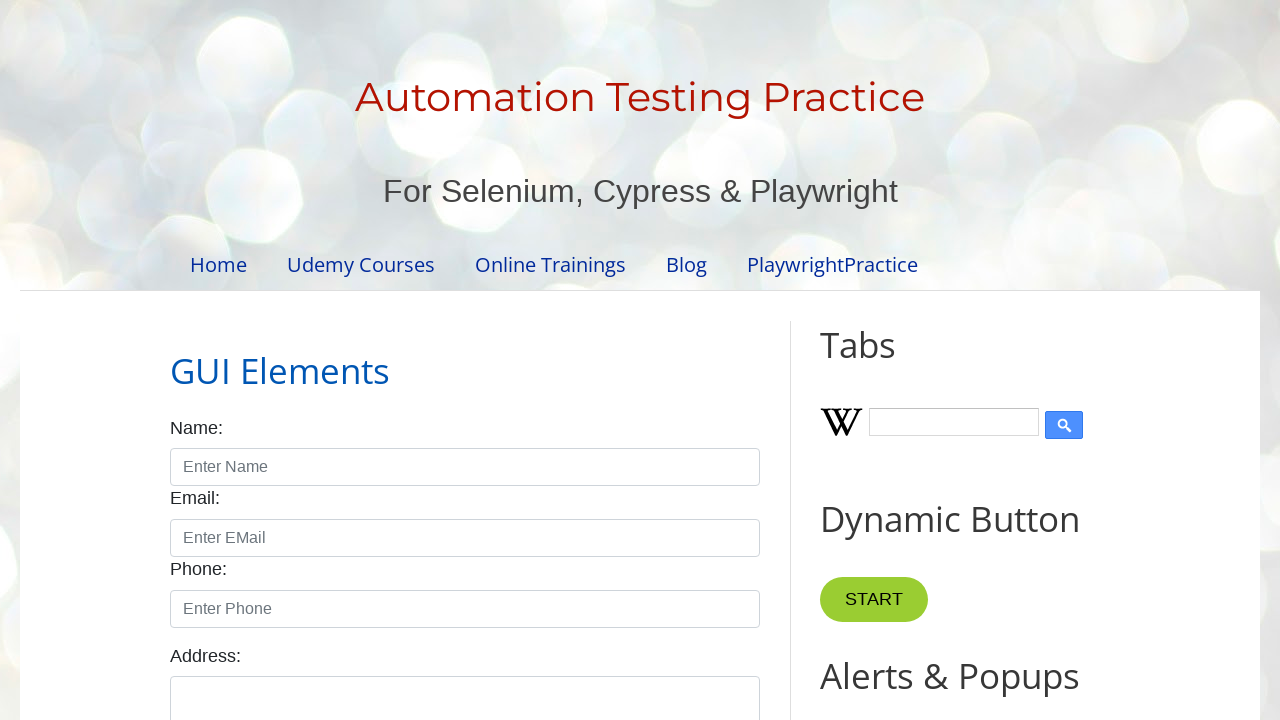

Filled name field with 'FirstName 1' in original tab on //input[@id='name']
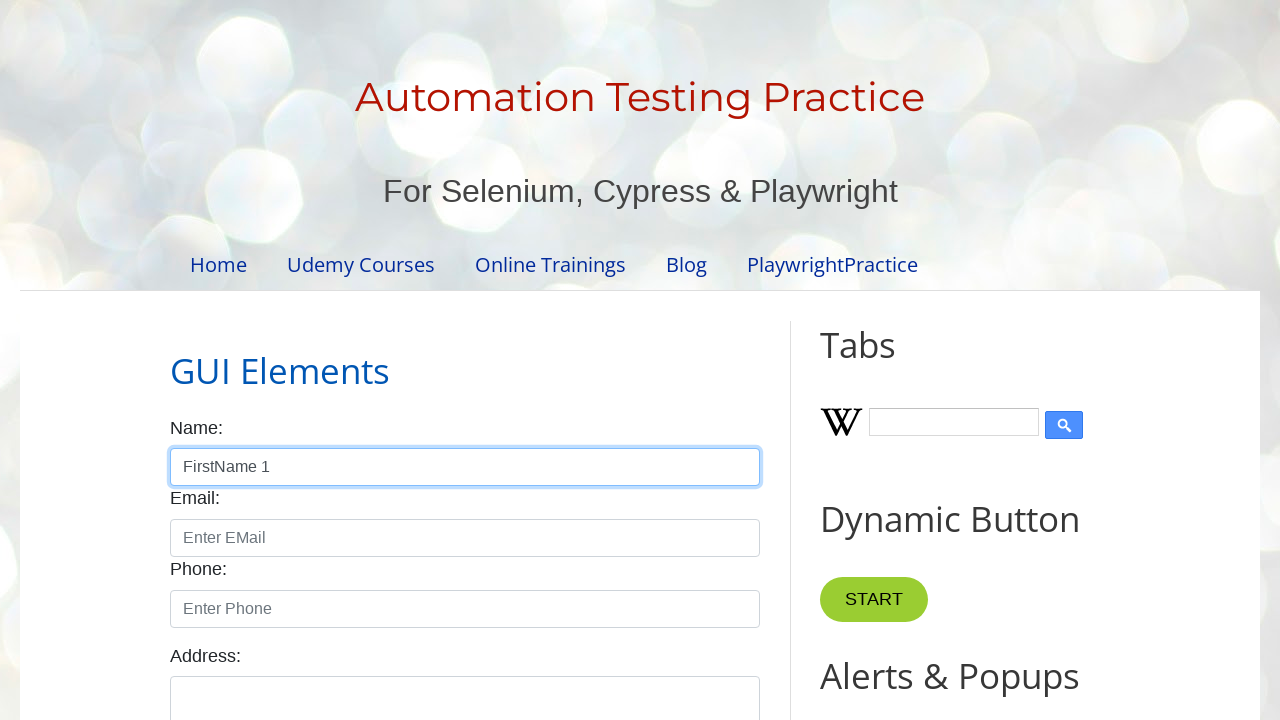

Pressed Tab to move to next field in original tab
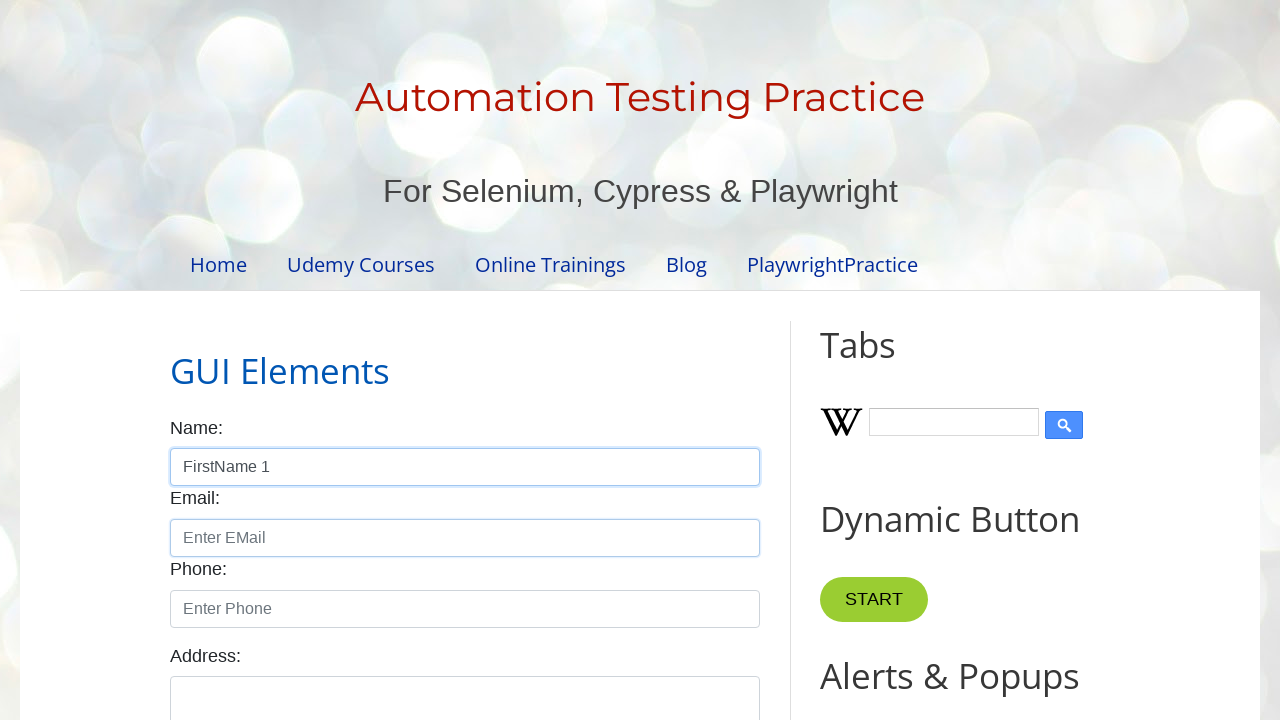

Filled email field with 'user1@example.com' in original tab on //input[@id='email']
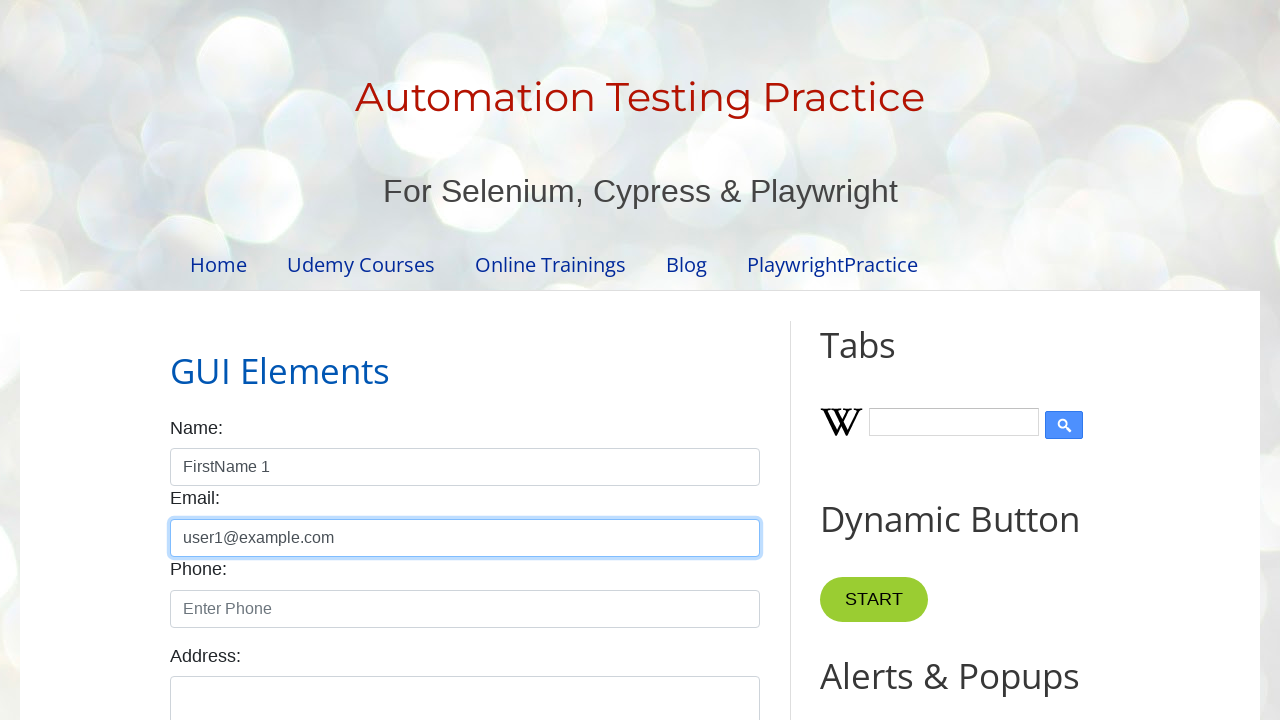

Pressed Tab to move to next field in original tab
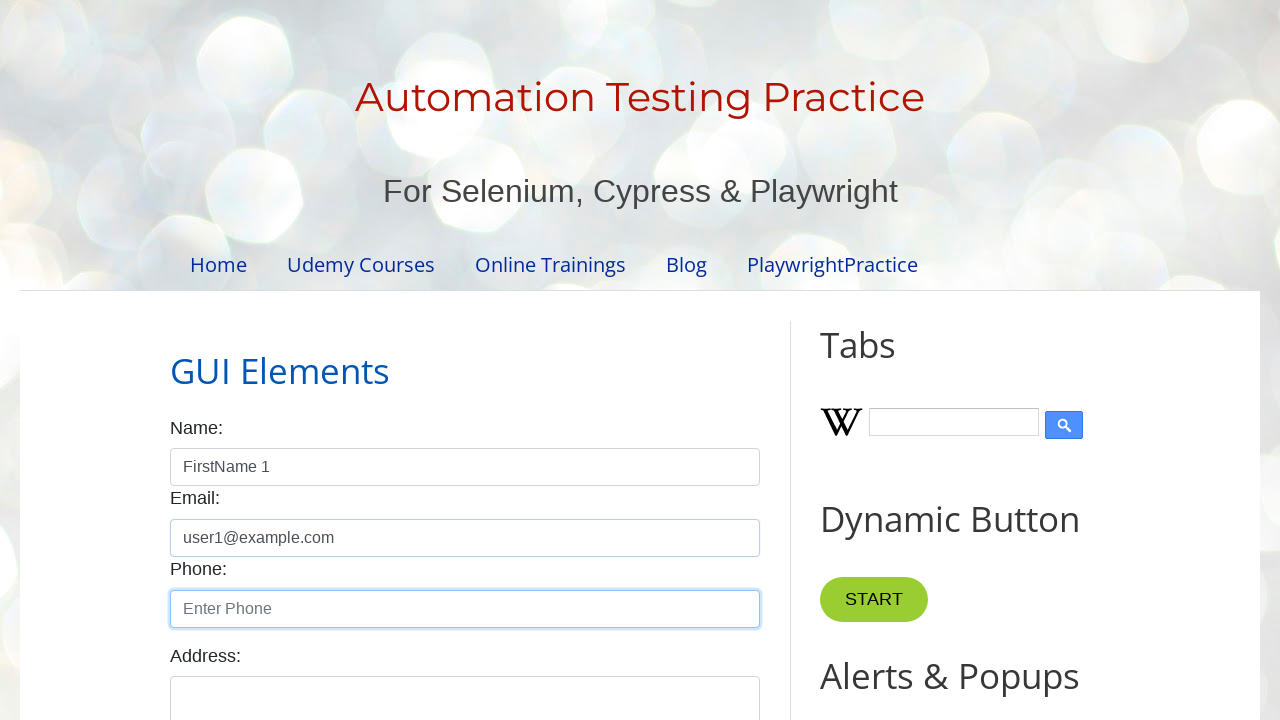

Filled phone field with '5559876543' in original tab on //input[@id='phone']
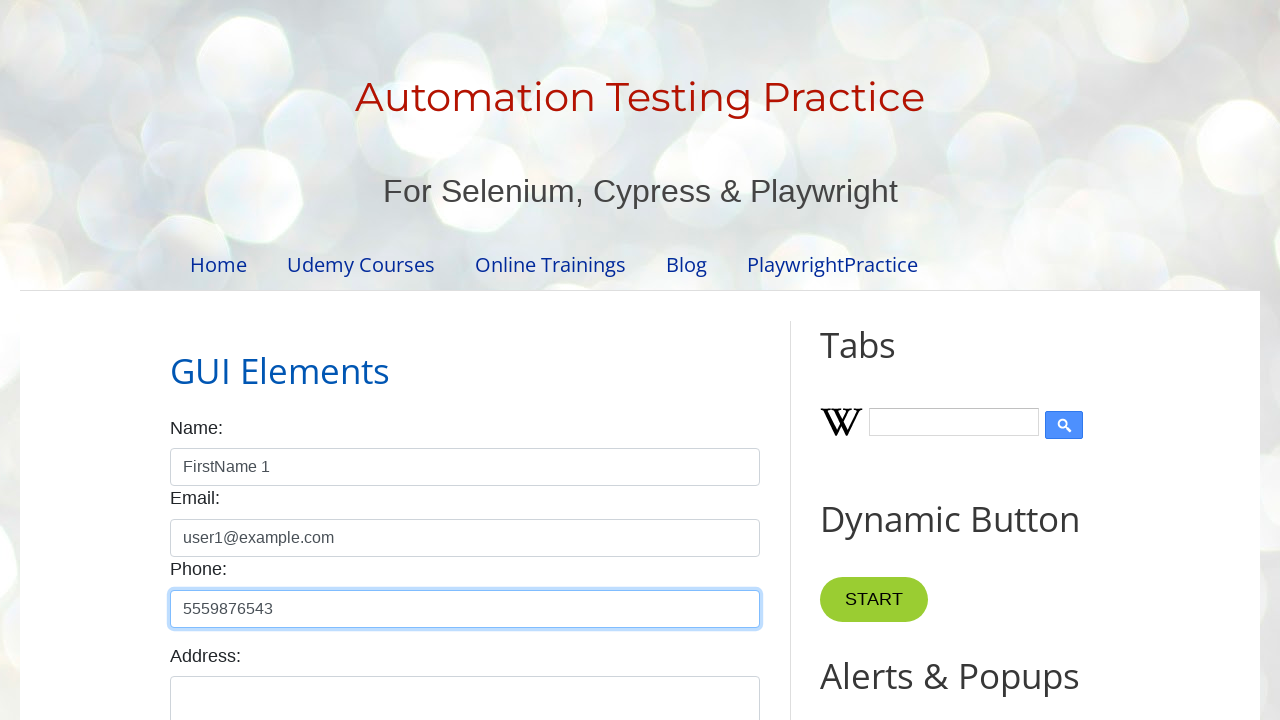

Pressed Tab to move to textarea field in original tab
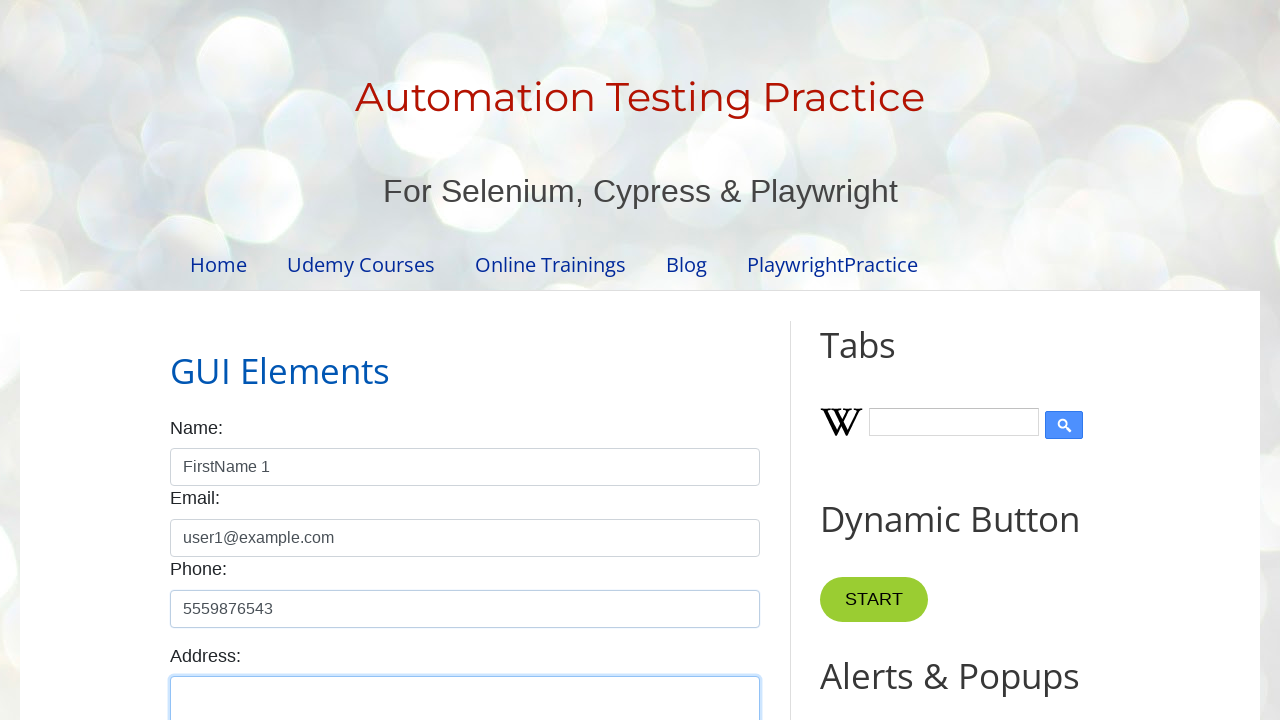

Filled textarea with test message in original tab on //textarea[@id='textarea']
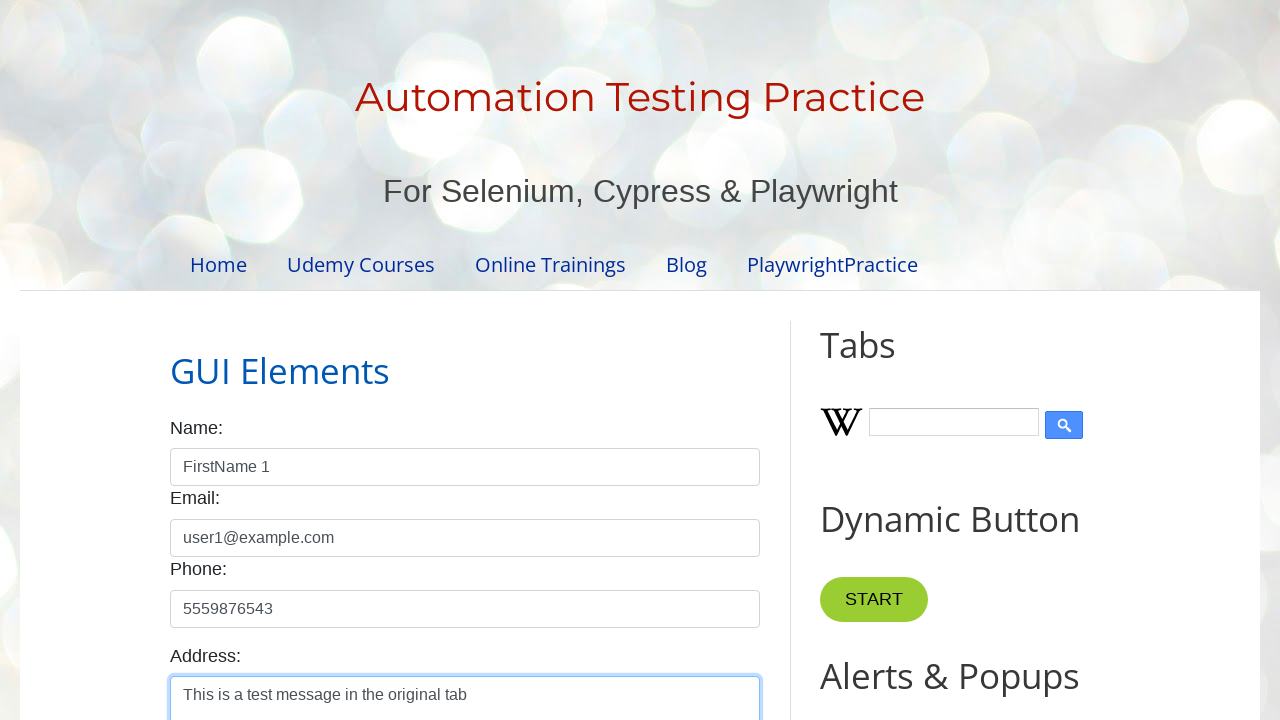

Created a new window programmatically
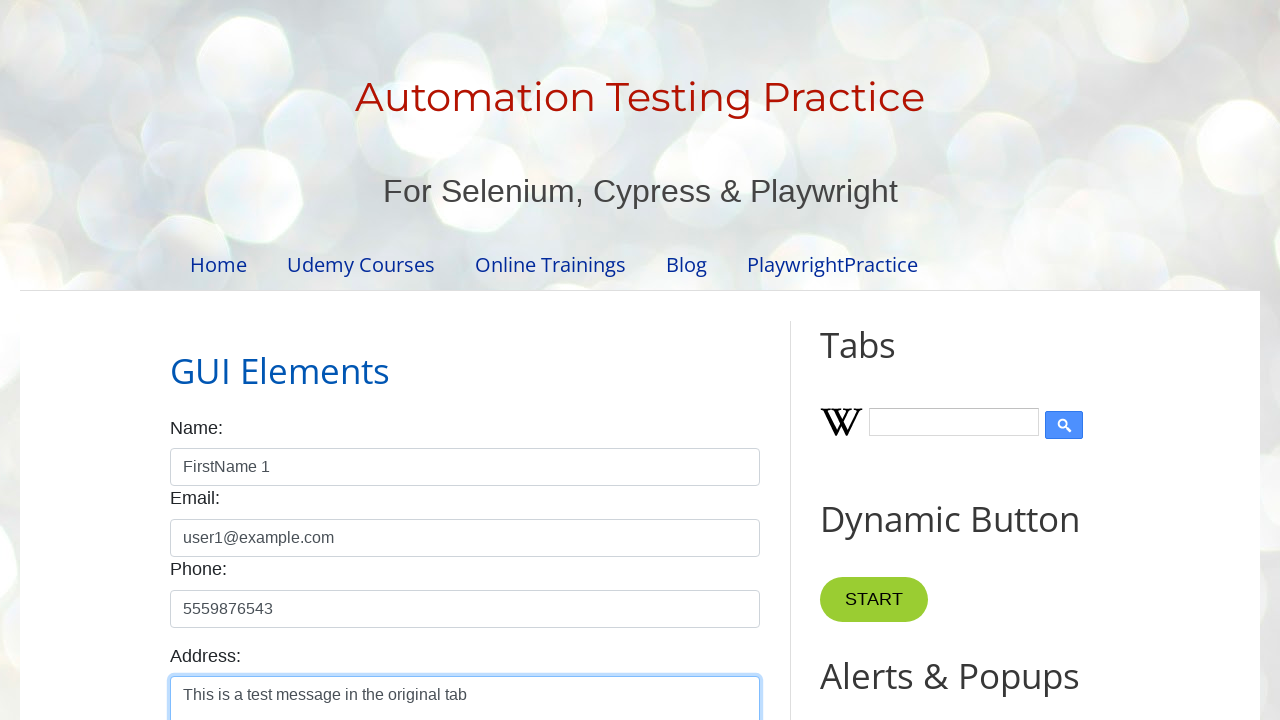

Waited for new window to initialize
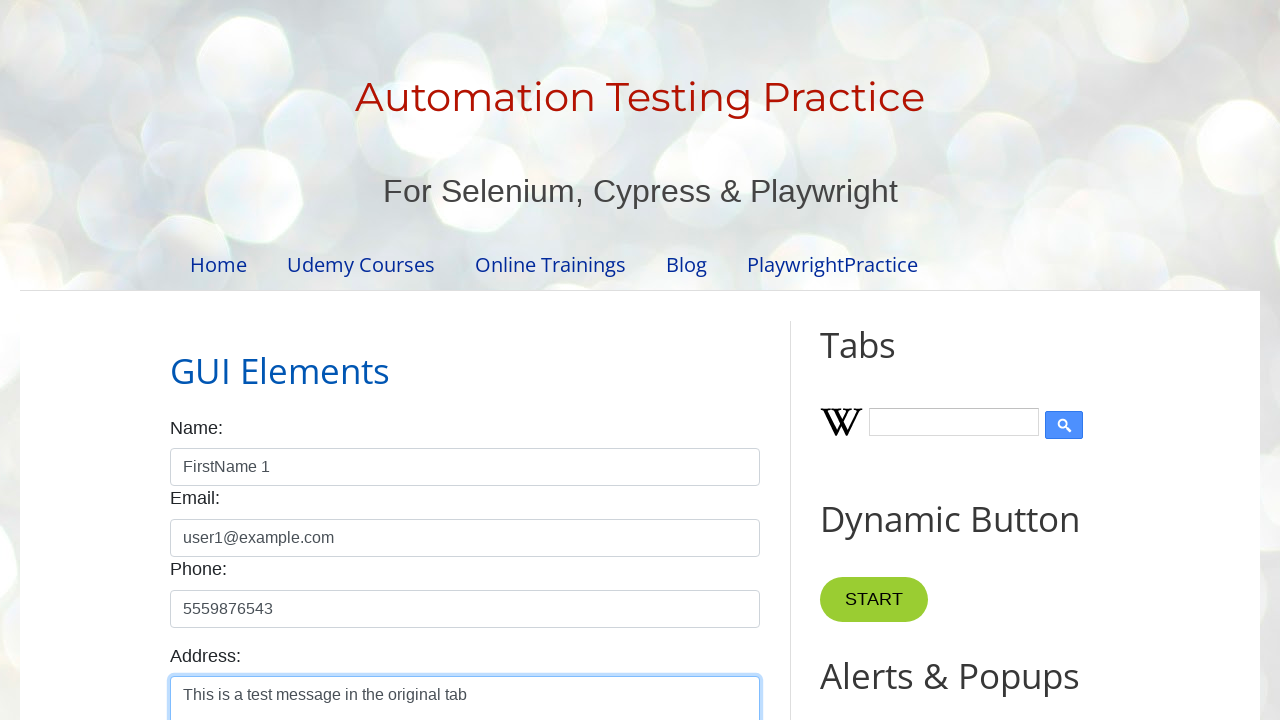

Created a new tab programmatically
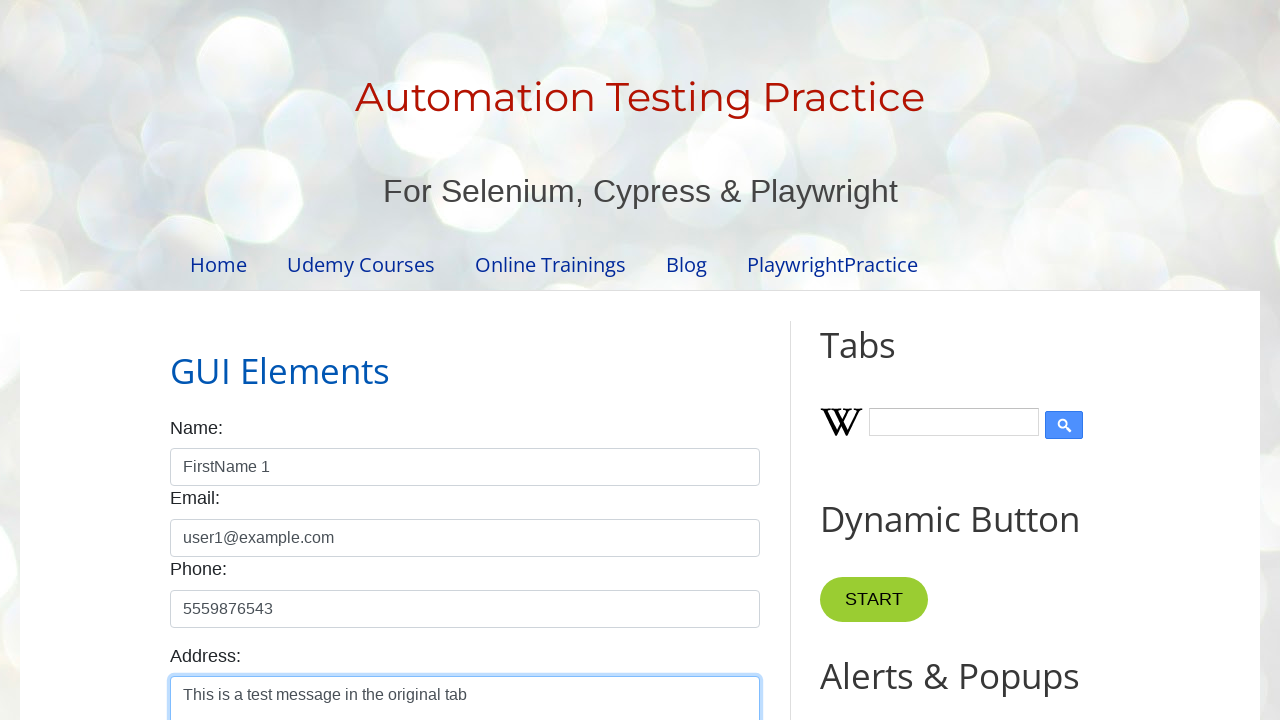

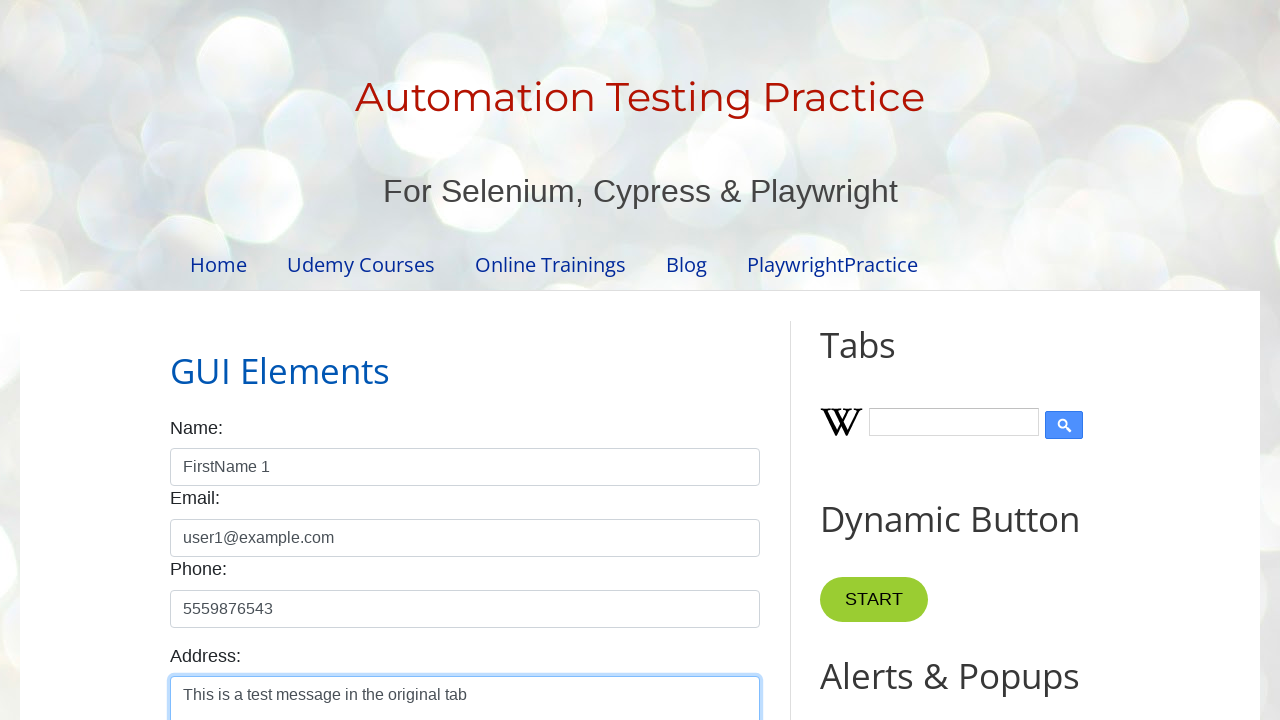